Tests that new items are appended to the bottom of the list by creating 3 items

Starting URL: https://demo.playwright.dev/todomvc

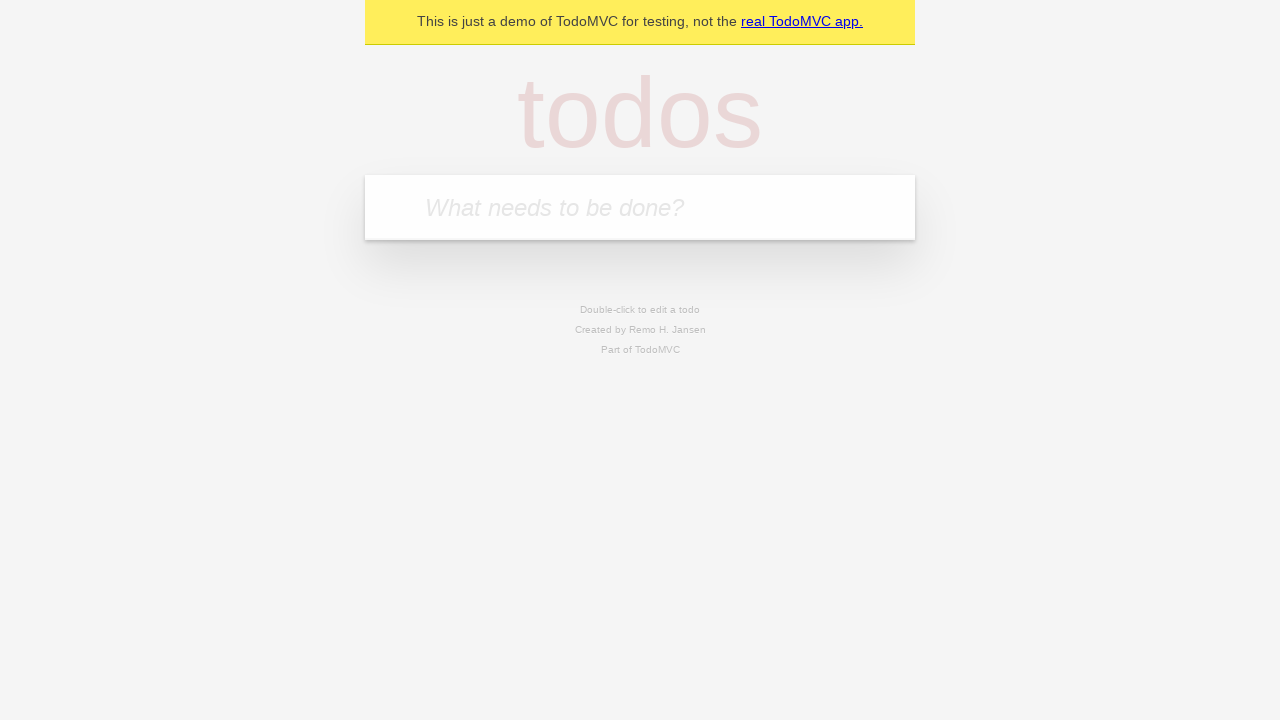

Filled new todo input with 'buy some cheese' on .new-todo
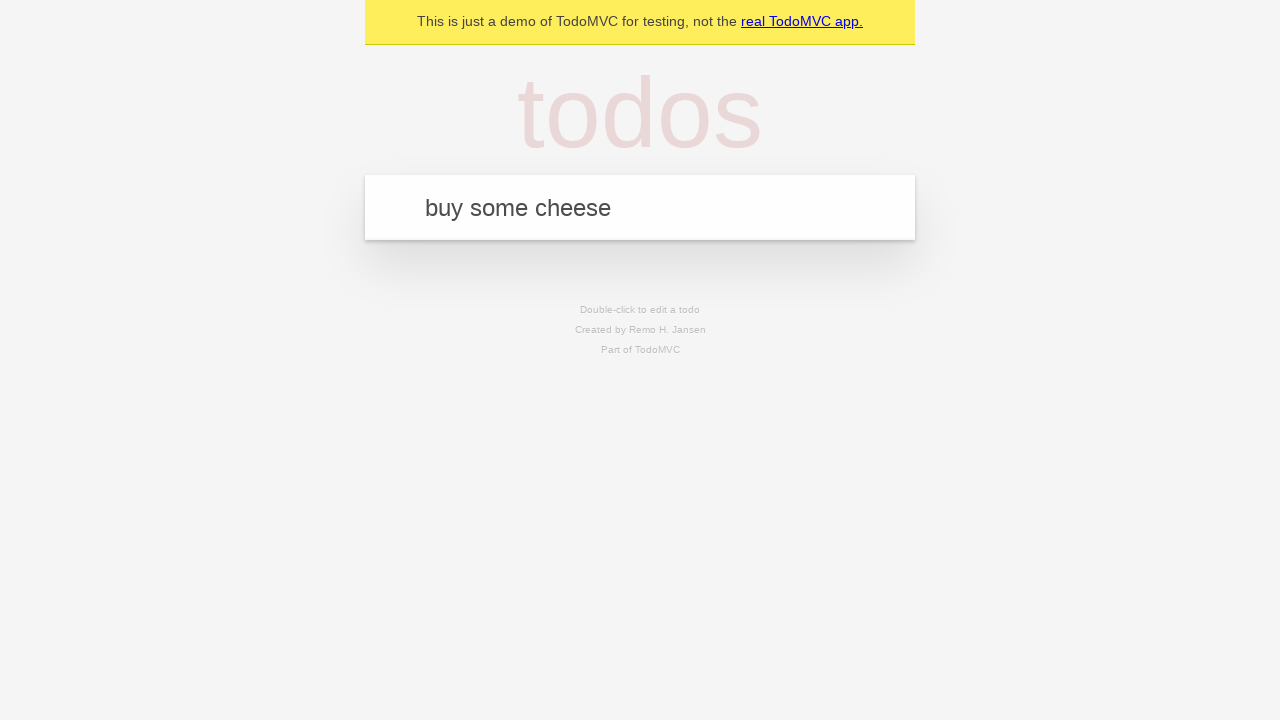

Pressed Enter to create first todo item on .new-todo
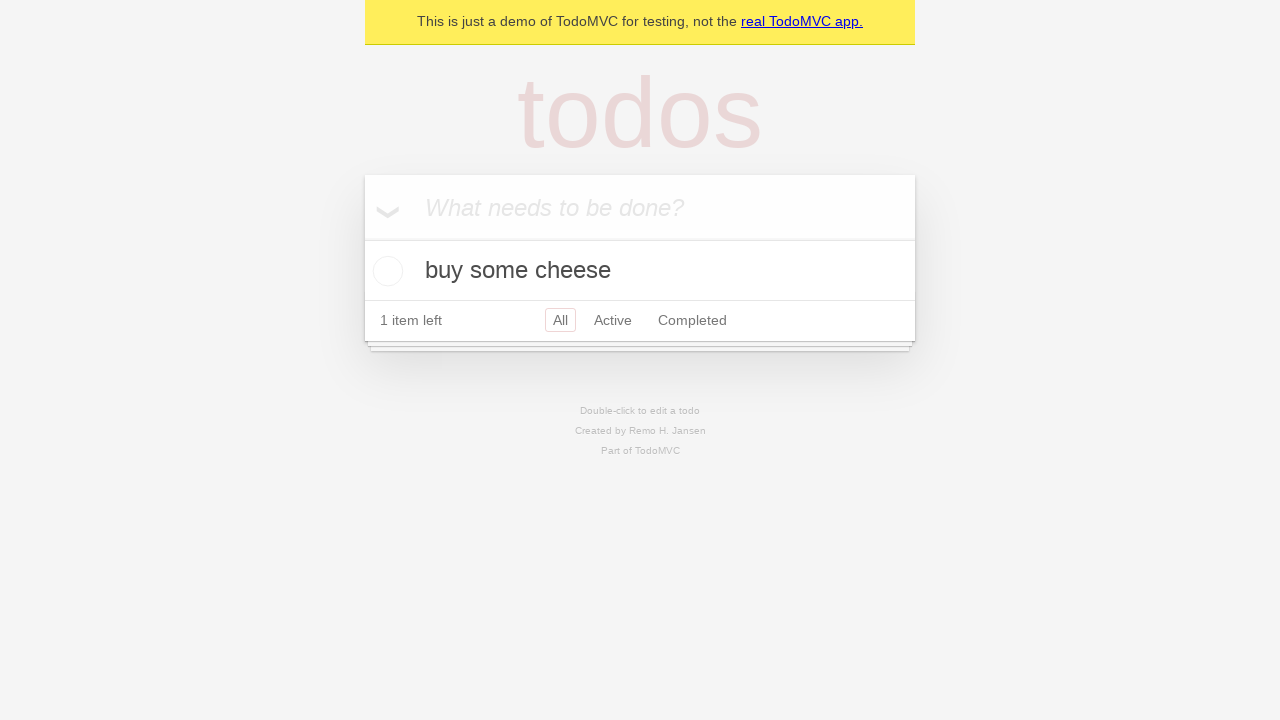

Filled new todo input with 'feed the cat' on .new-todo
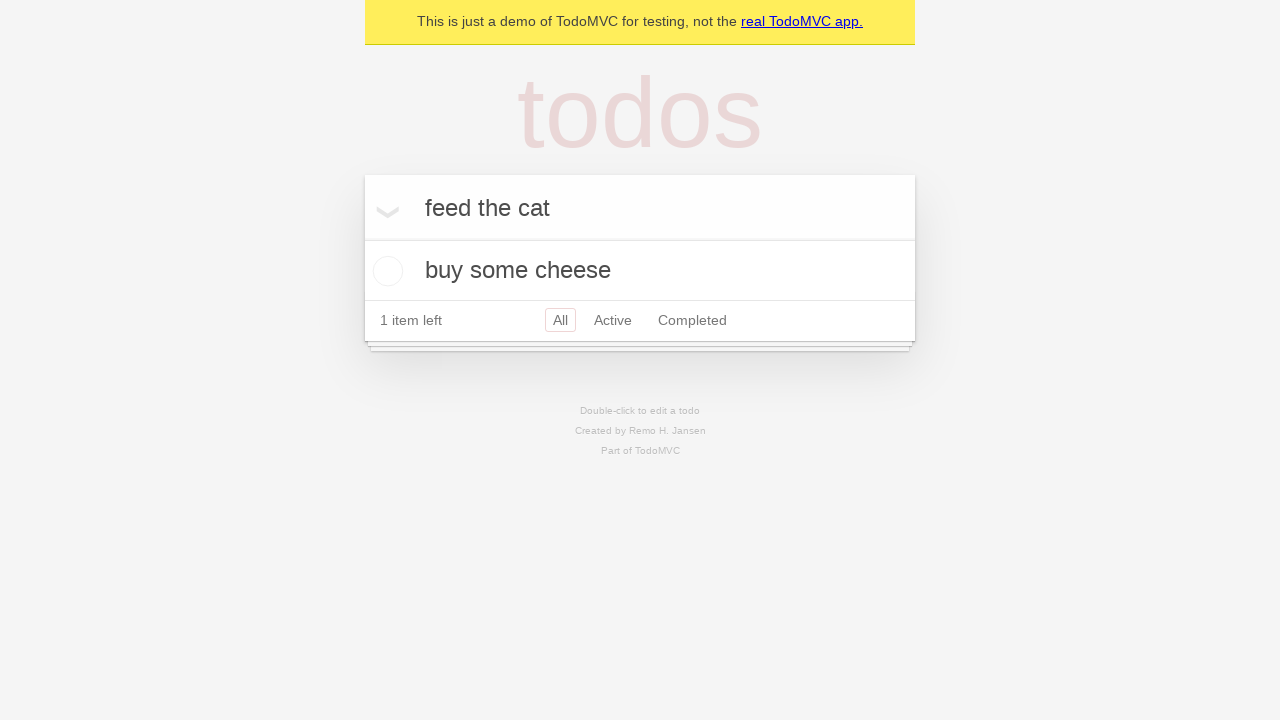

Pressed Enter to create second todo item on .new-todo
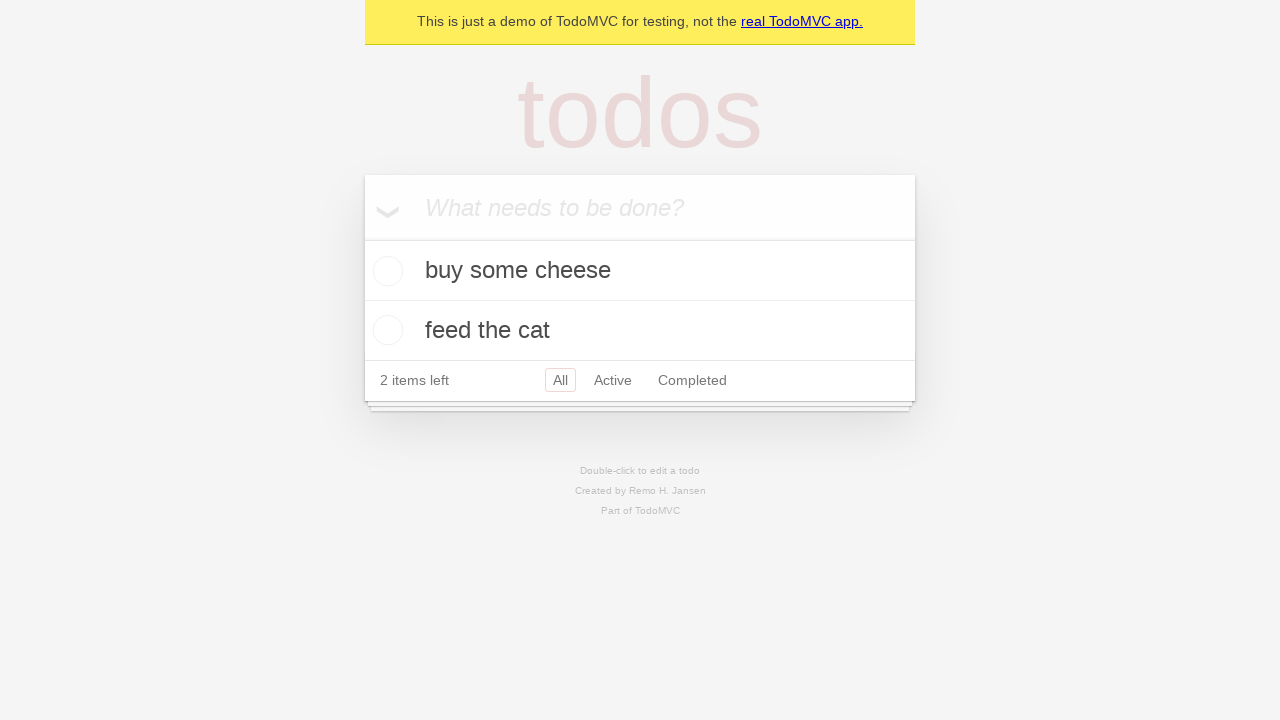

Filled new todo input with 'book a doctors appointment' on .new-todo
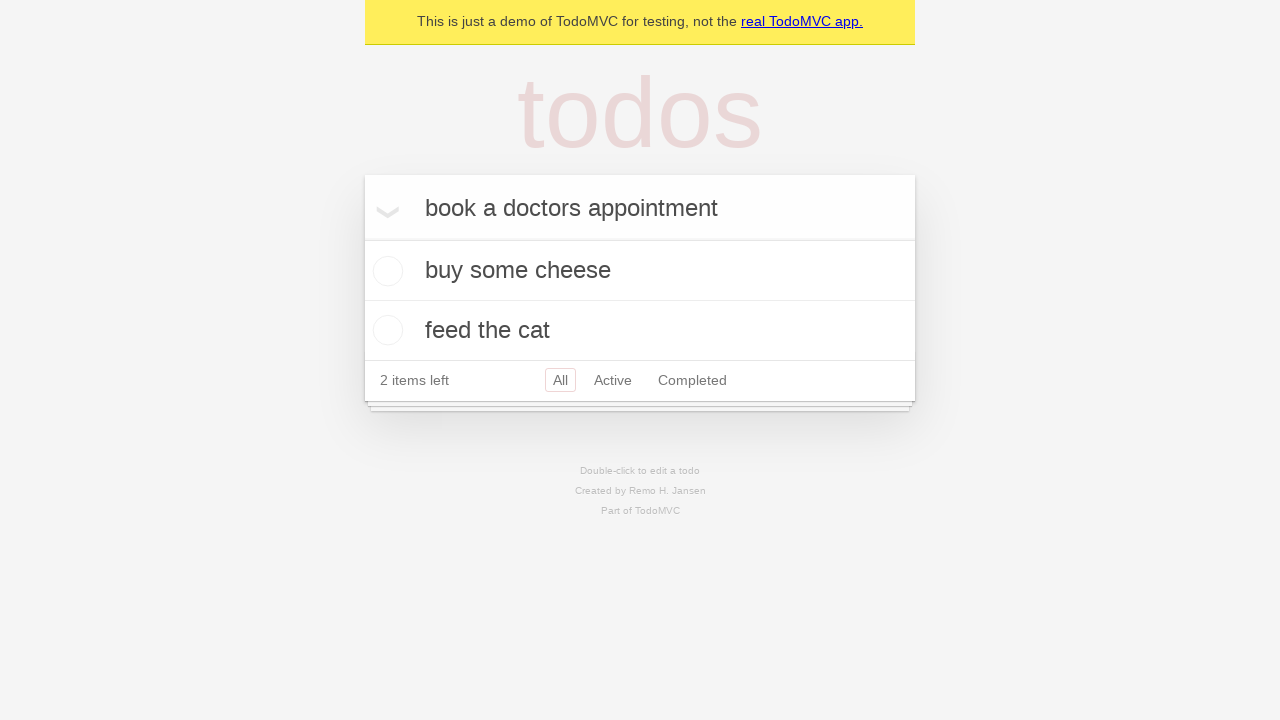

Pressed Enter to create third todo item on .new-todo
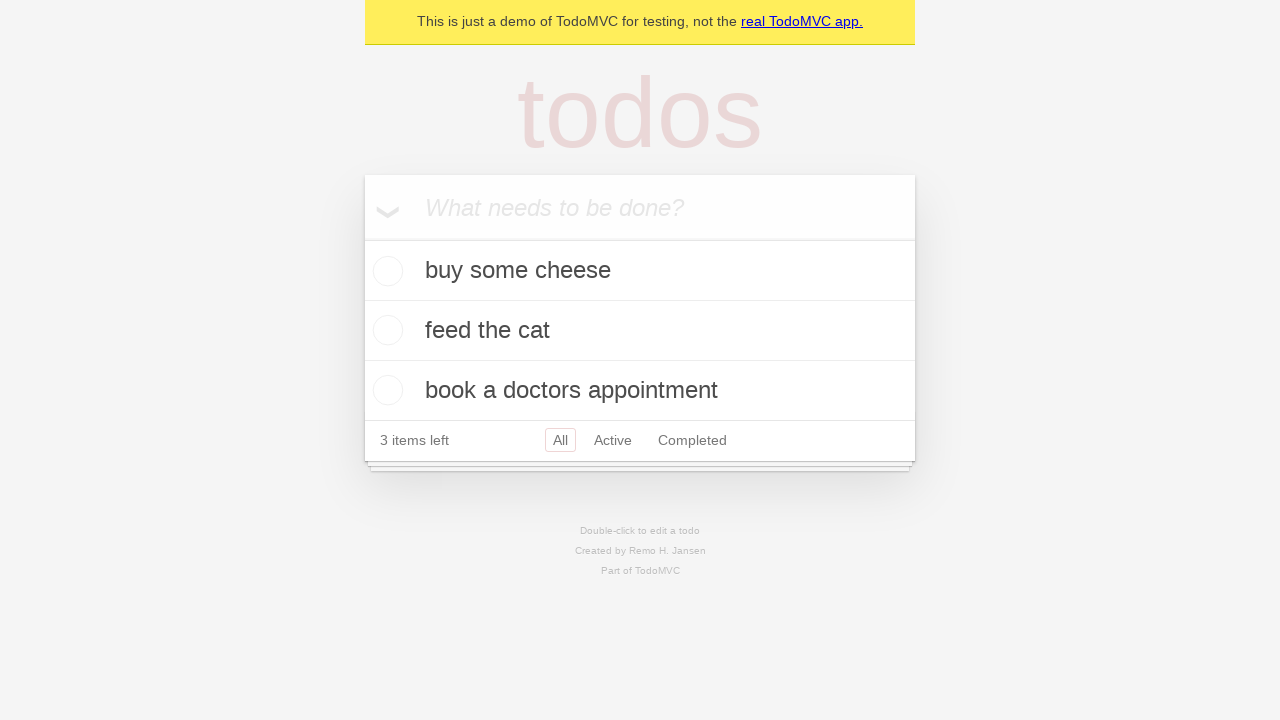

All 3 todo items have been appended to the list
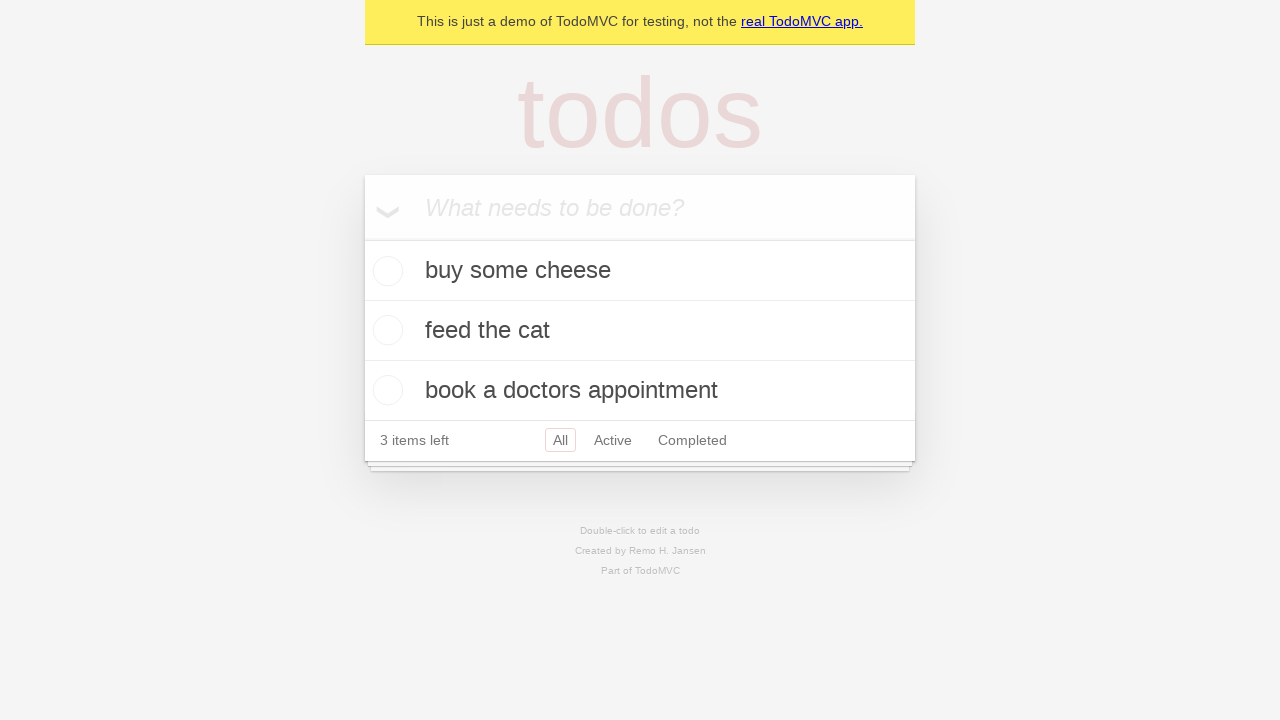

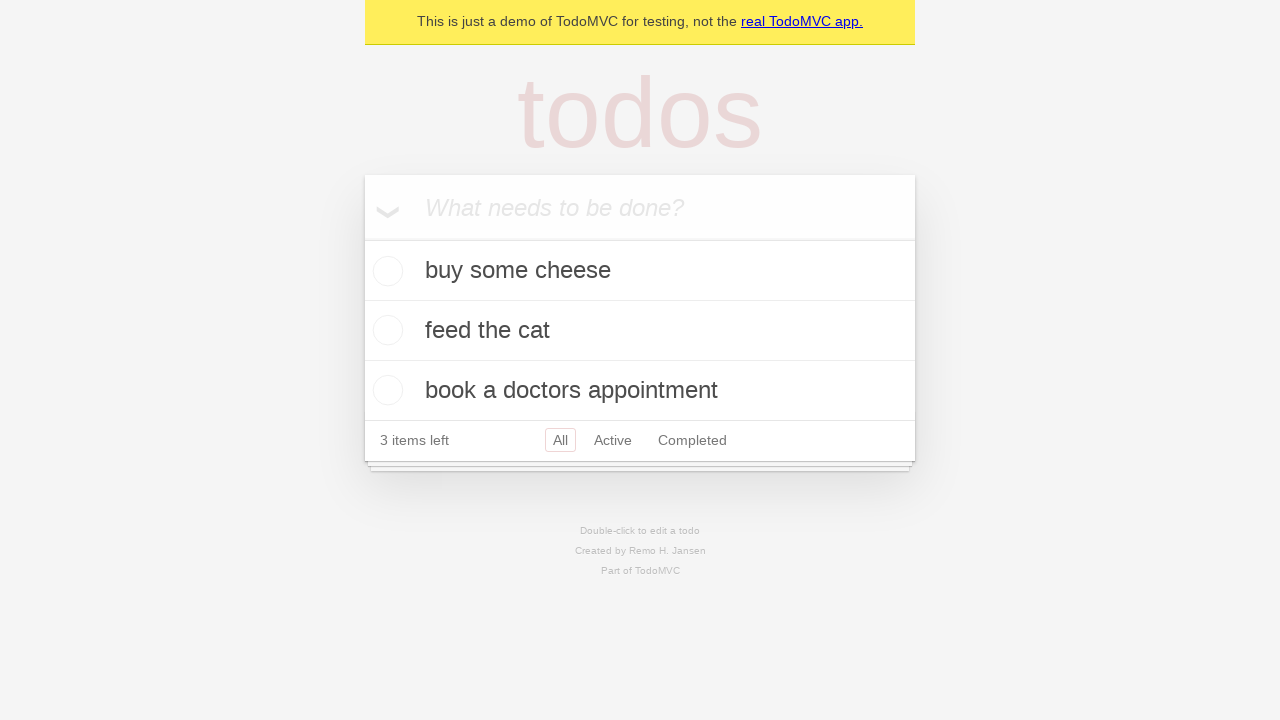